Tests switching between browser windows/tabs by opening a new tab and closing it

Starting URL: https://formy-project.herokuapp.com/switch-window

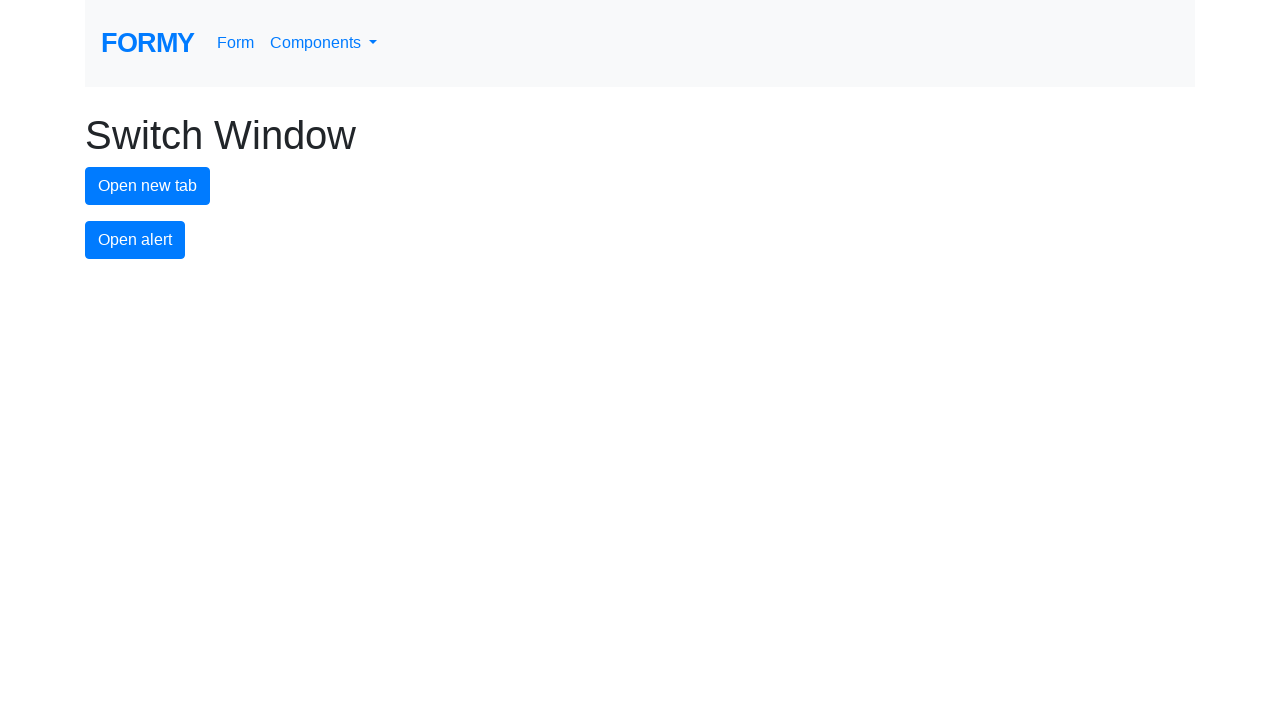

Clicked button to open new tab at (148, 186) on #new-tab-button
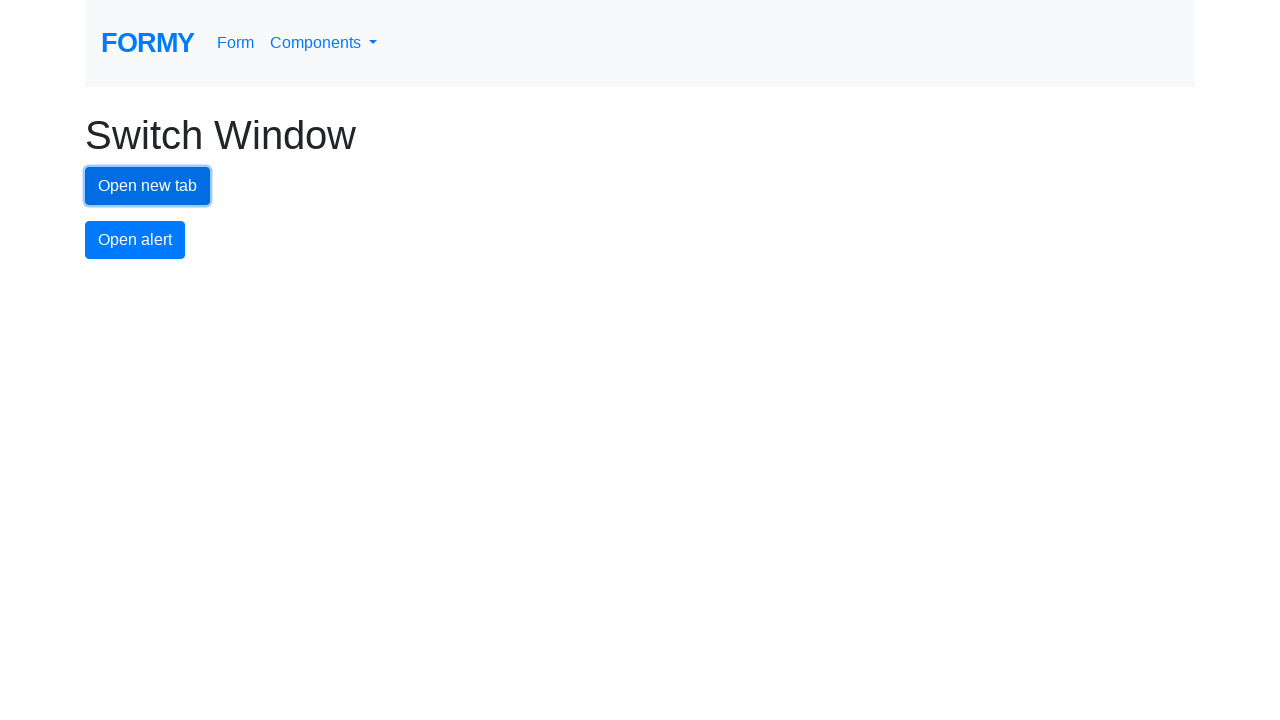

New tab opened and captured
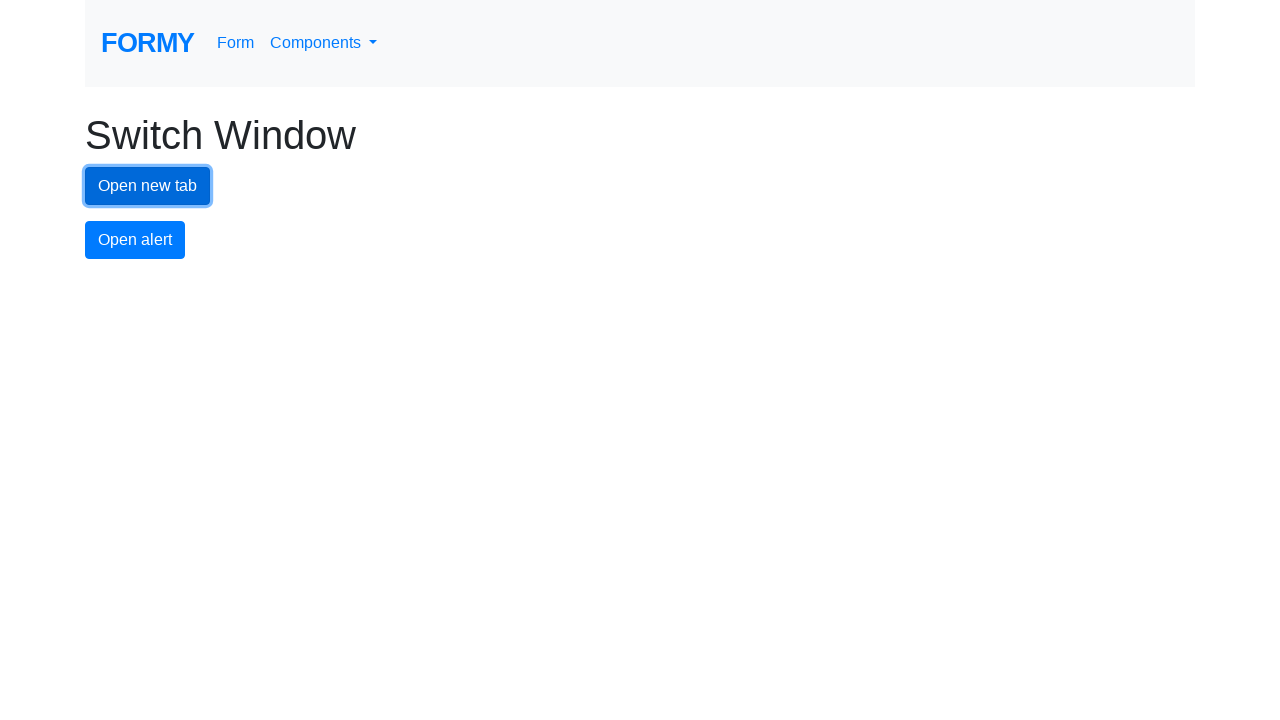

Closed the new tab
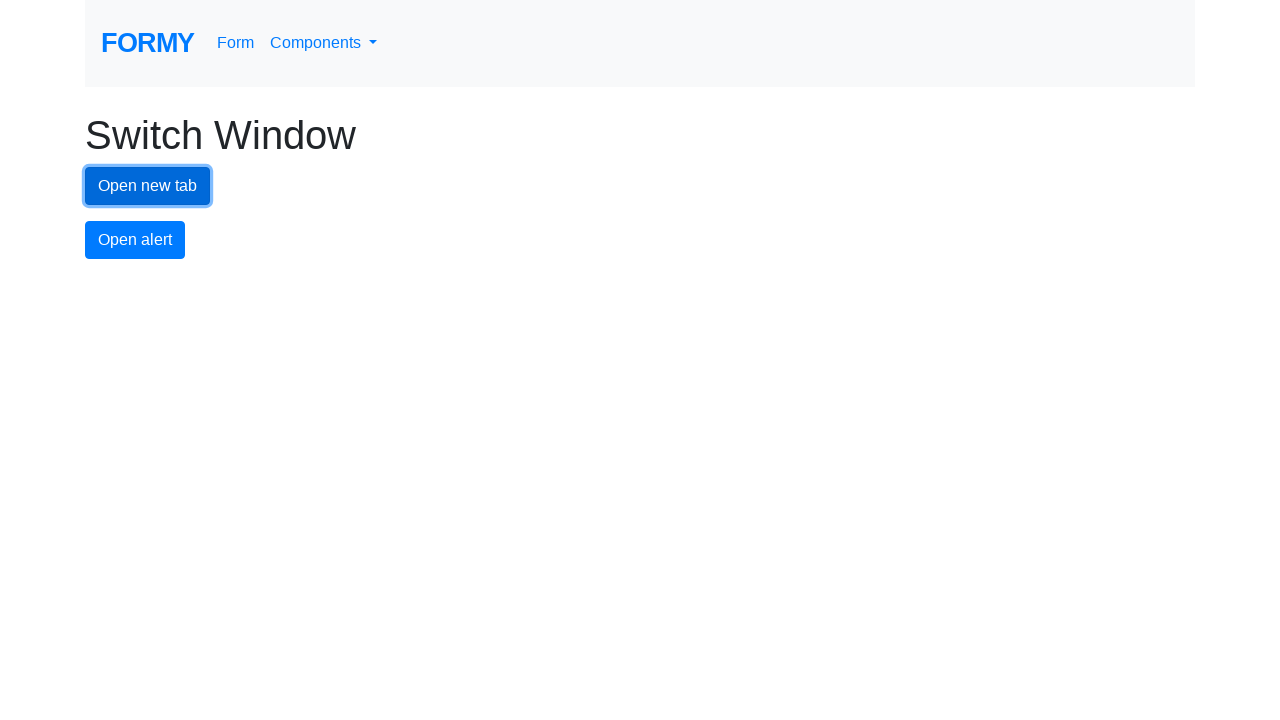

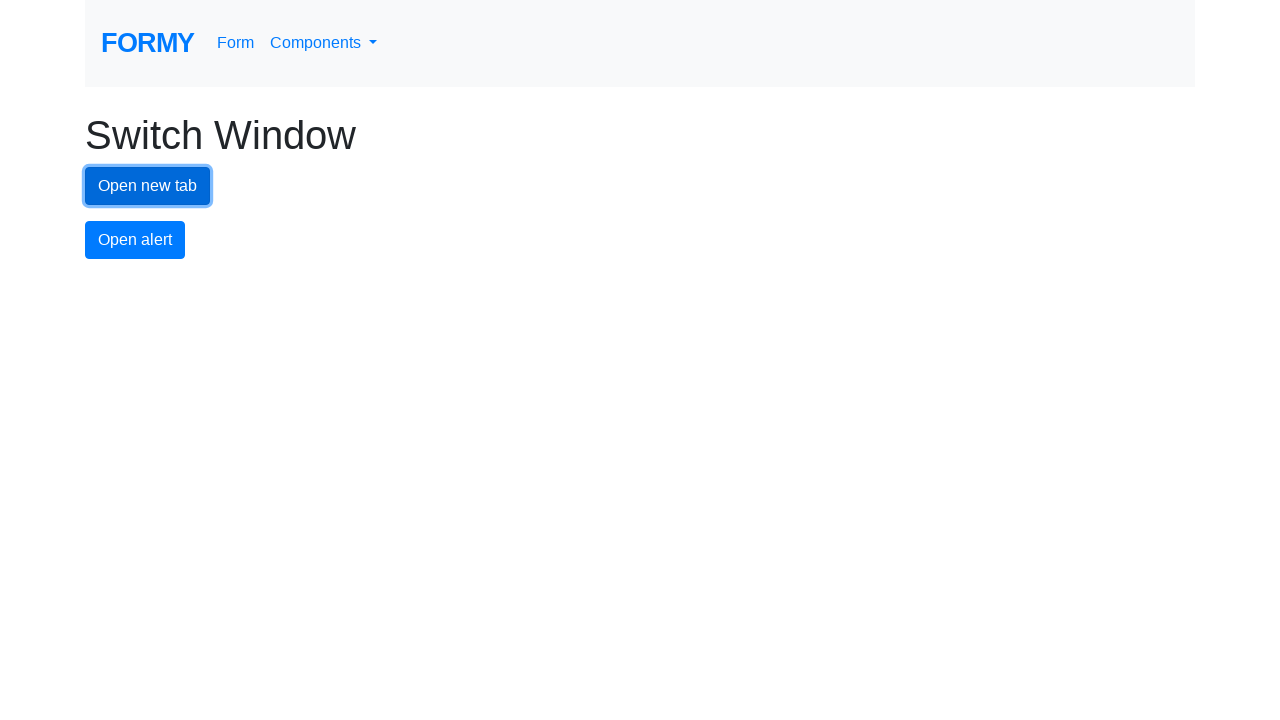